Tests the gas mileage calculator page by filling in the odometer reading field with a value of 300

Starting URL: http://www.calculator.net/gas-mileage-calculator.html

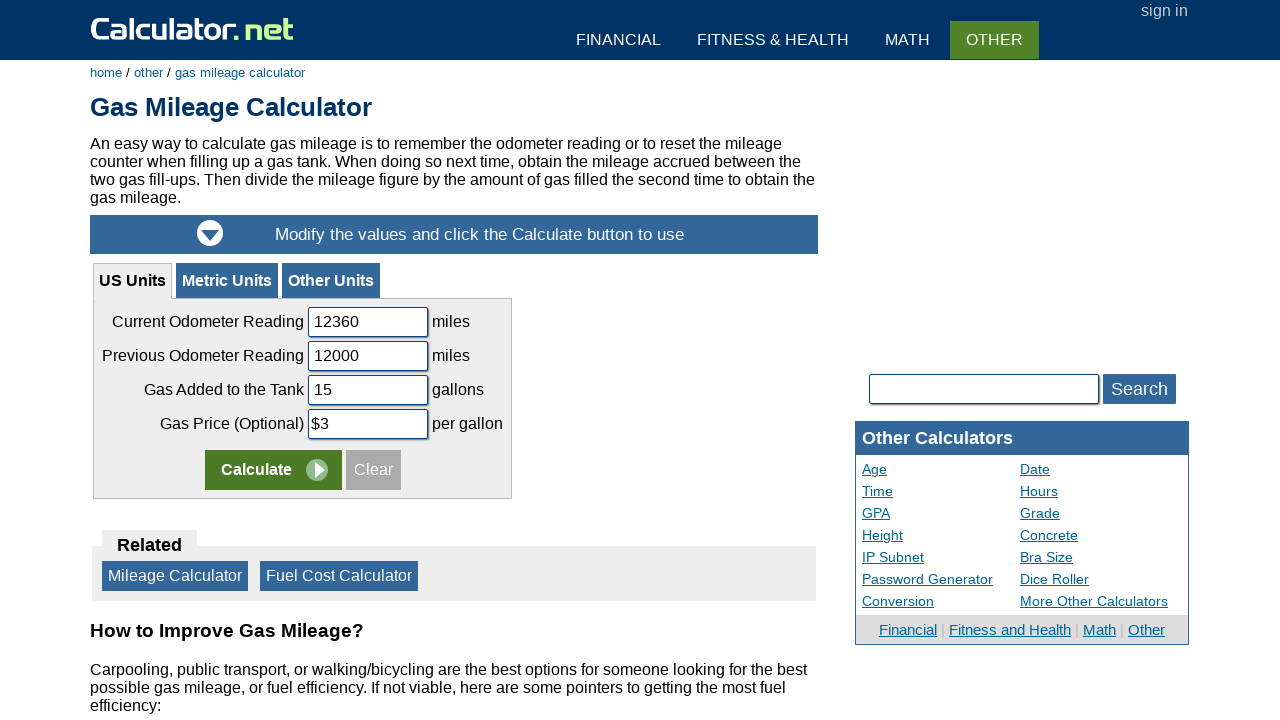

Waited for odometer reading input field to be present
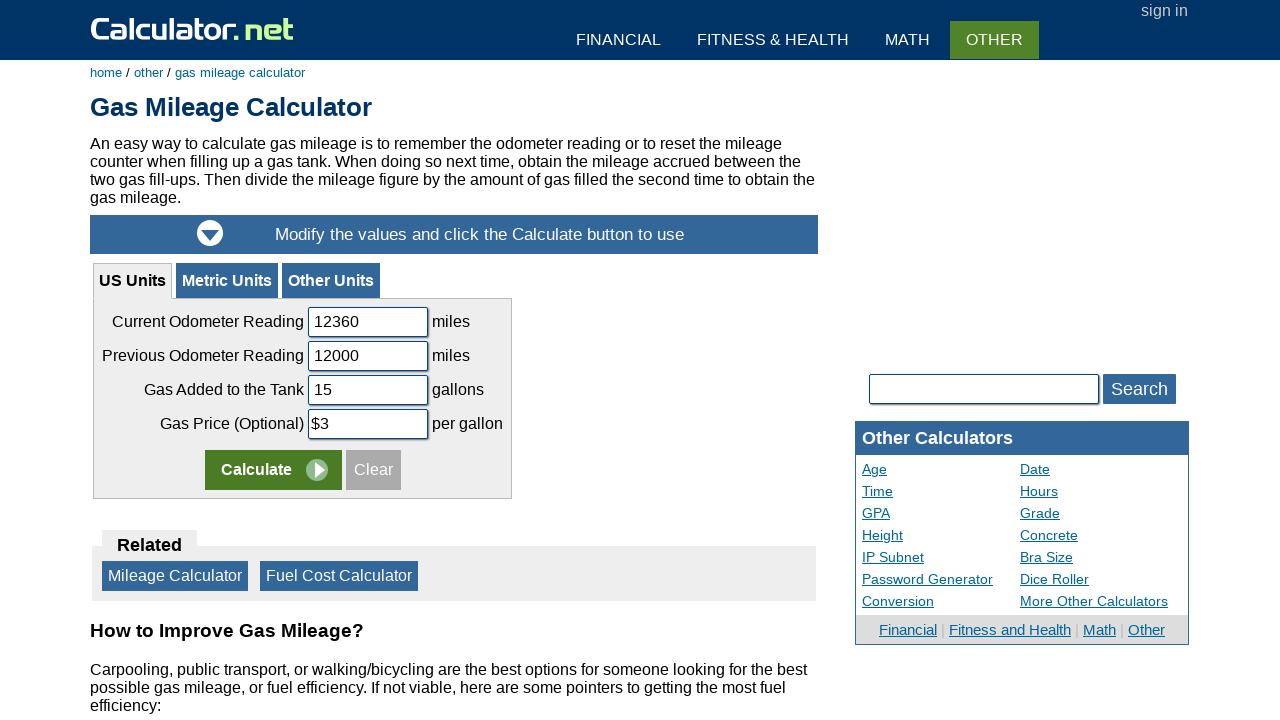

Filled odometer reading field with value 300 on #uscodreading
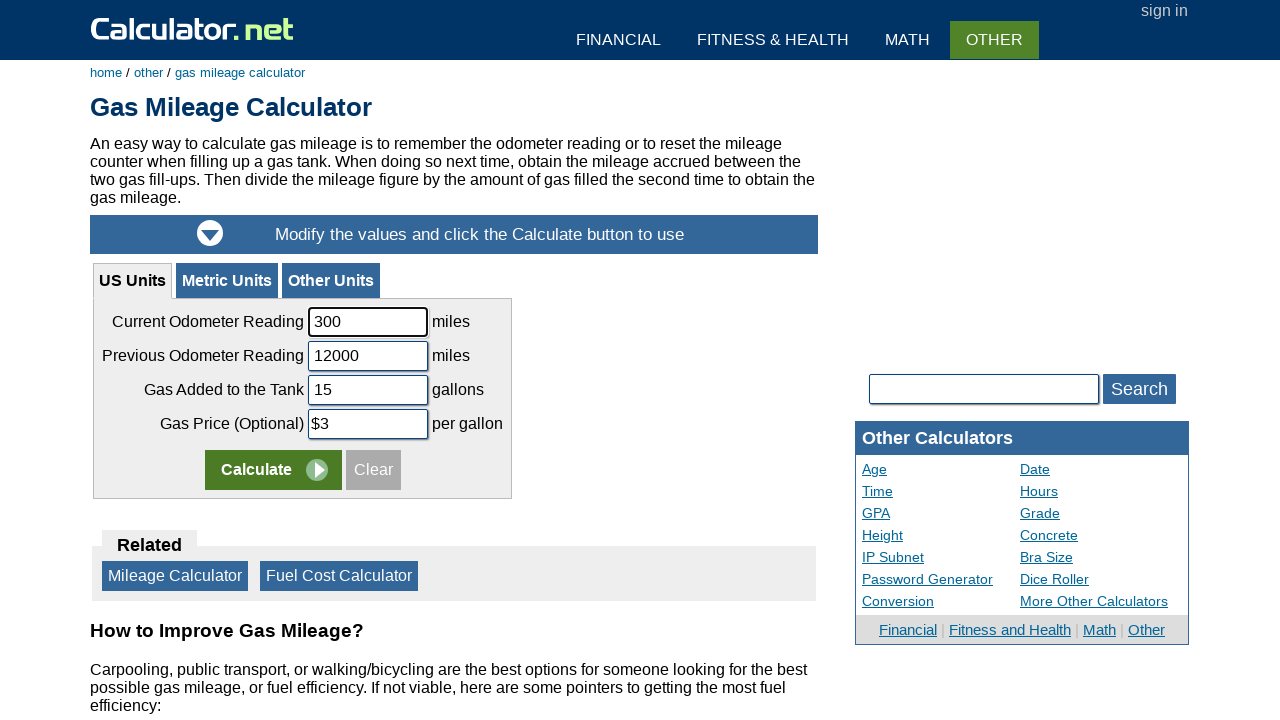

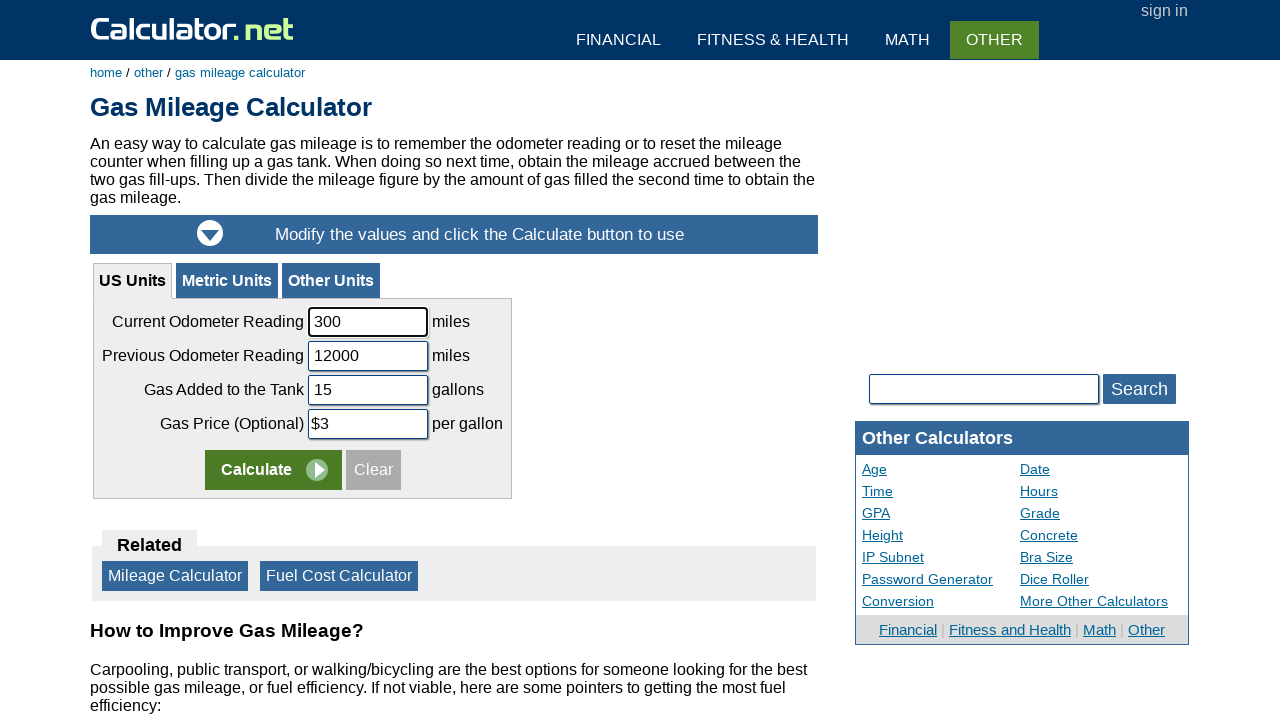